Tests window/tab handling functionality by clicking a button to open a new tab, switching between tabs, and closing a specific tab based on its title

Starting URL: https://www.hyrtutorials.com/p/window-handles-practice.html

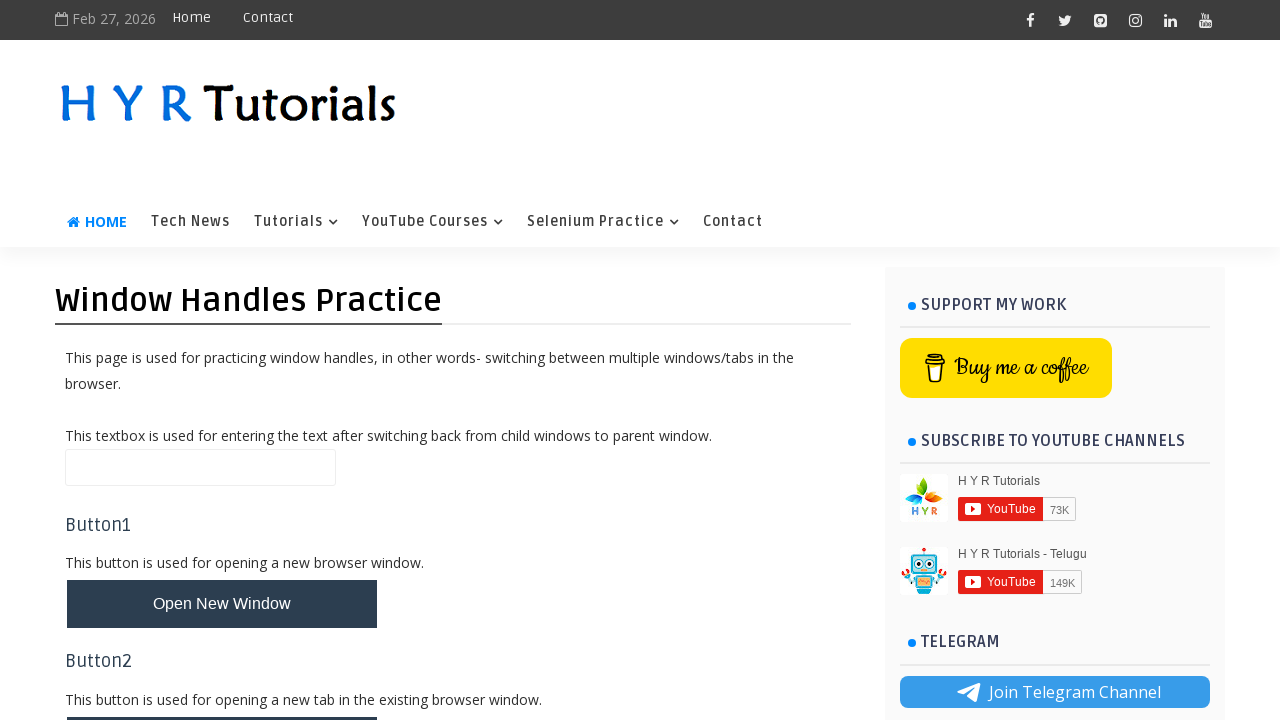

Clicked button to open new tab at (222, 696) on button#newTabBtn
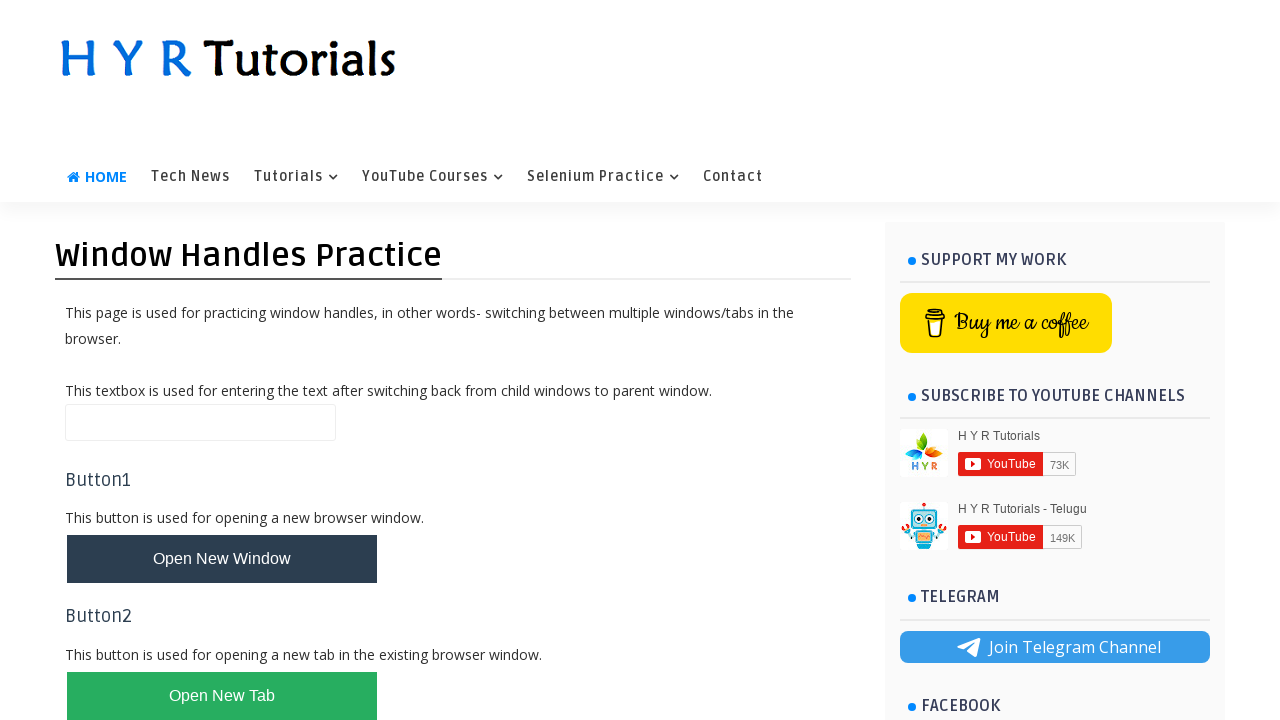

New page/tab opened and captured
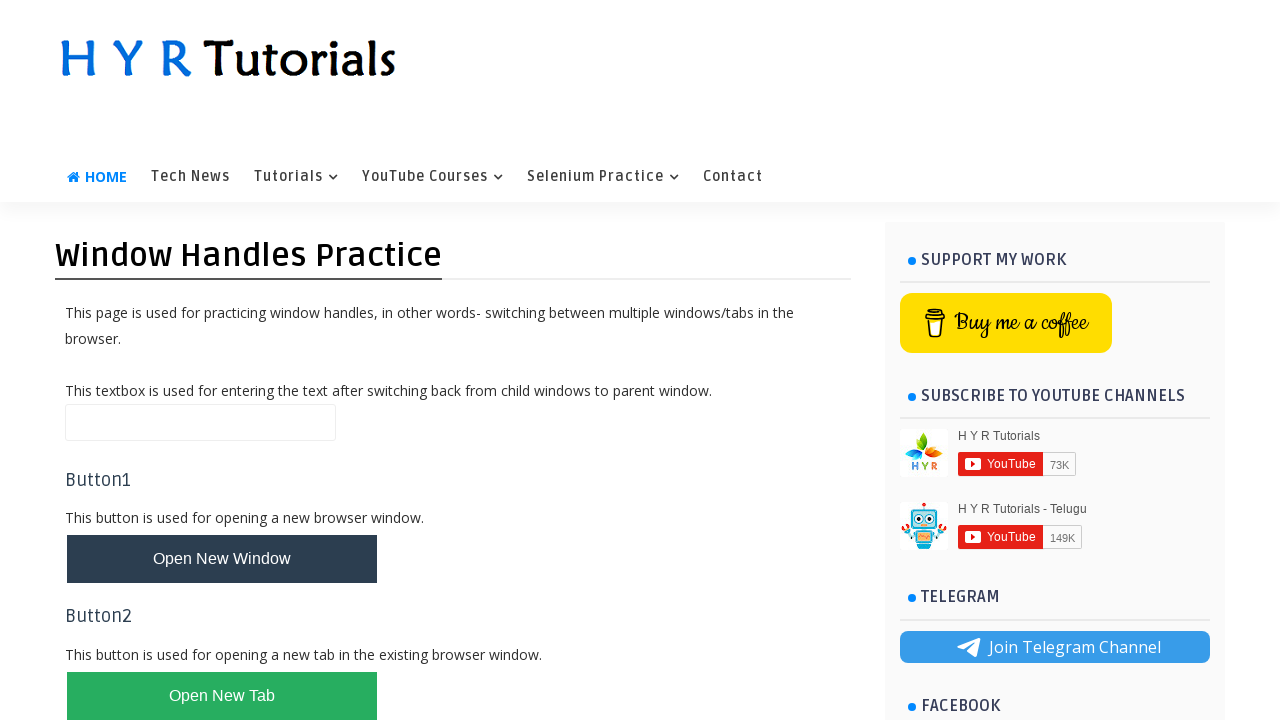

Retrieved all pages from context (2 pages available)
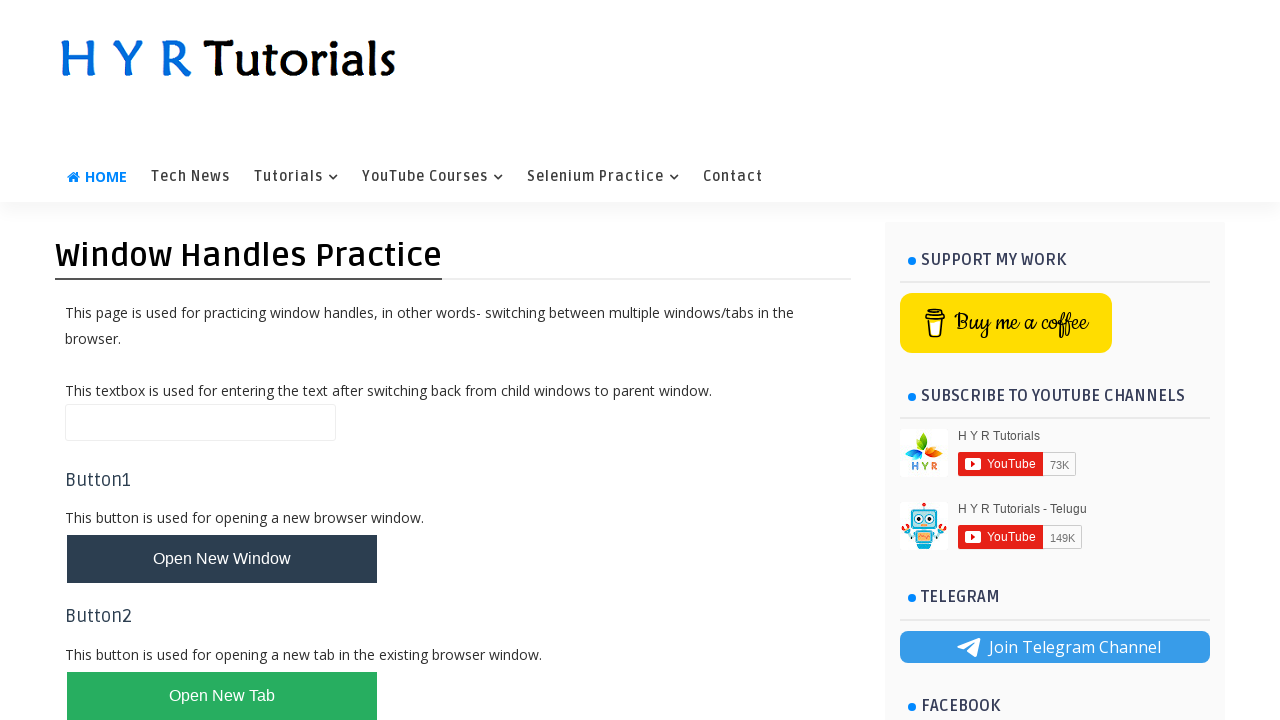

Brought first page to front
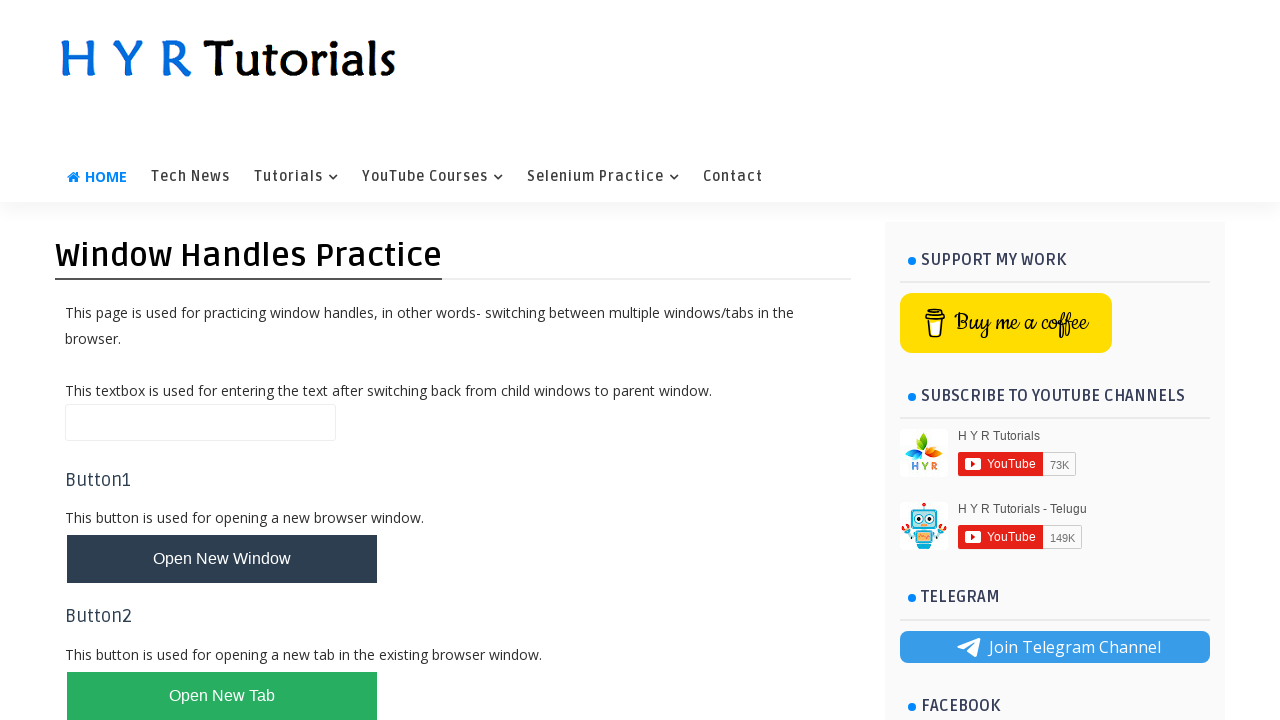

First page title: Window Handles Practice - H Y R Tutorials
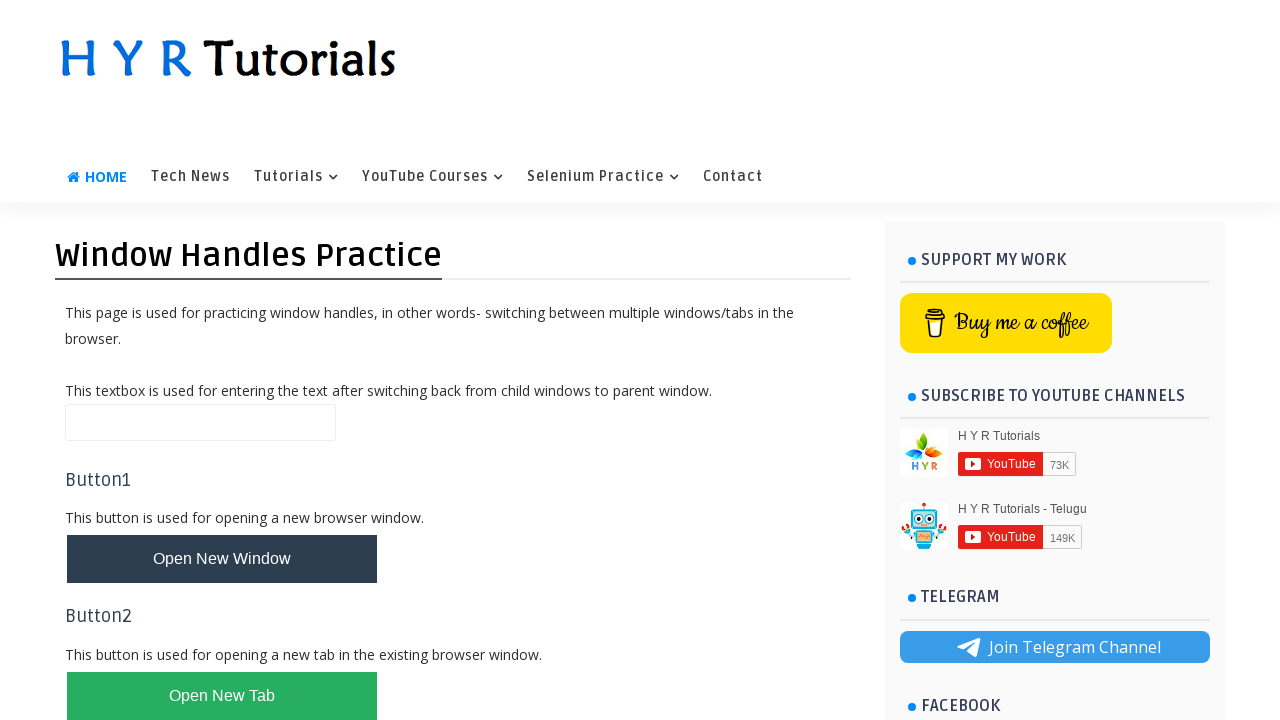

Brought second page to front
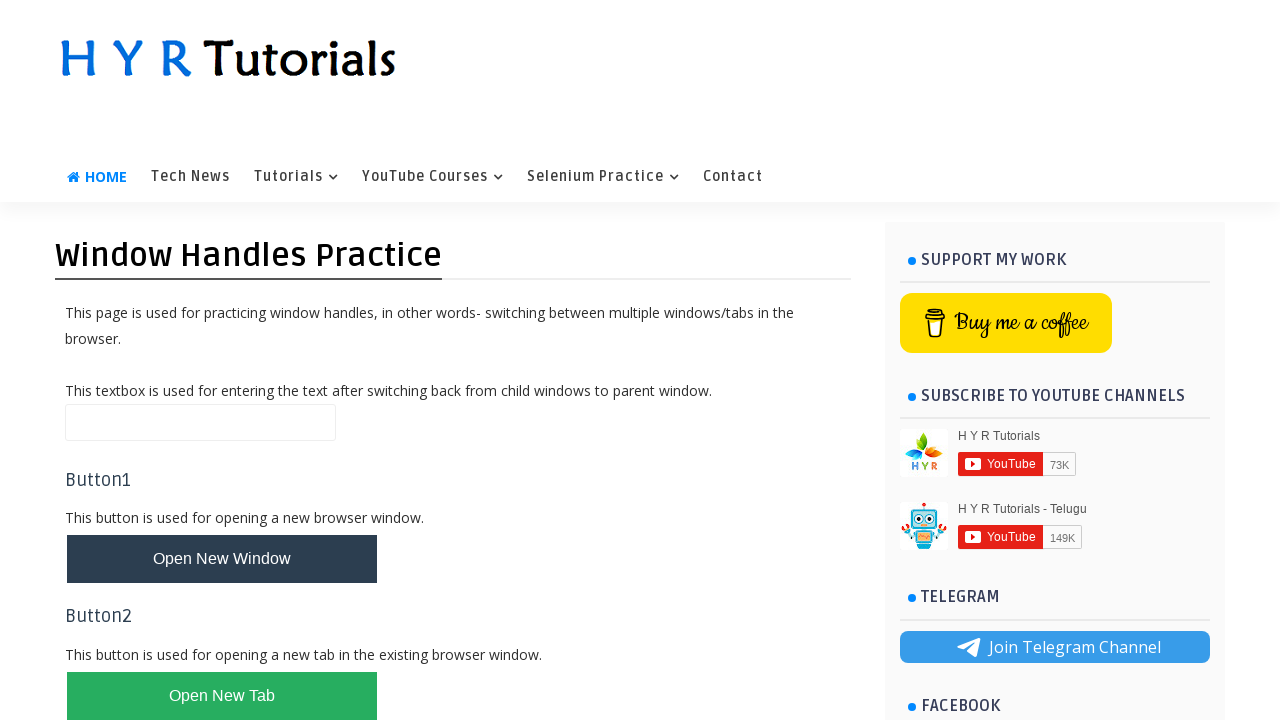

Second page title: AlertsDemo - H Y R Tutorials
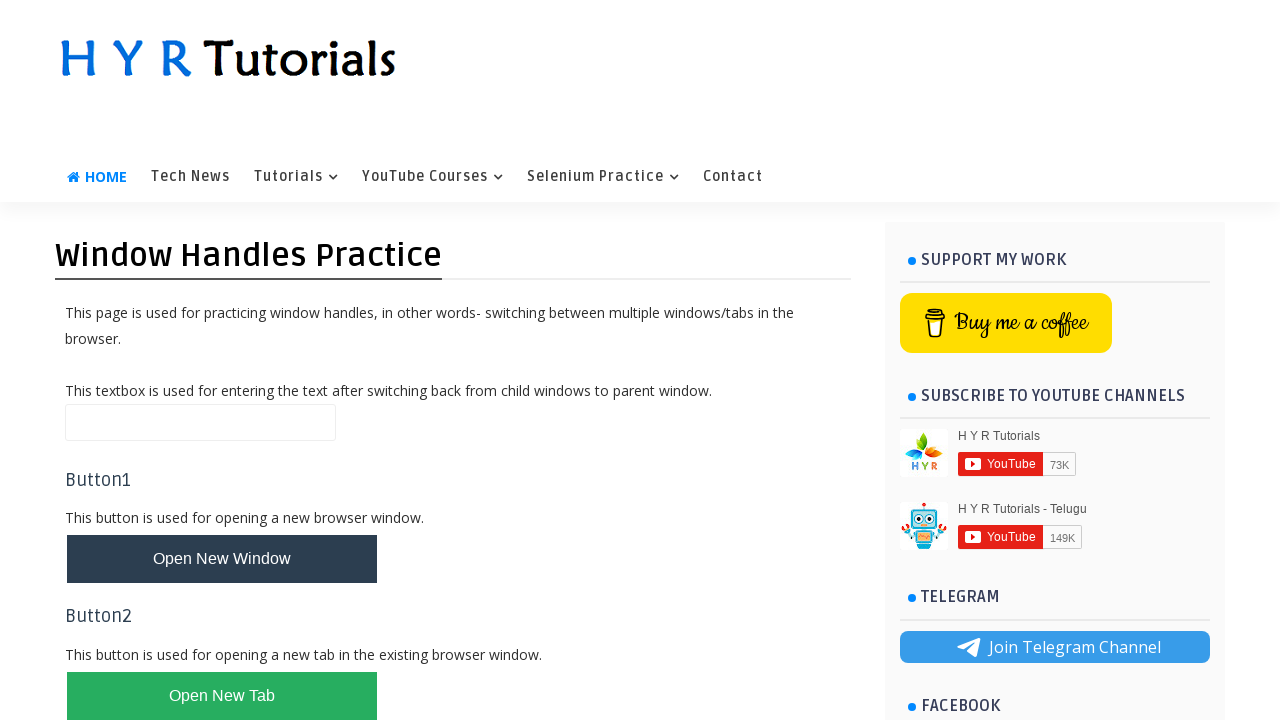

Closed page with title 'AlertsDemo - H Y R Tutorials'
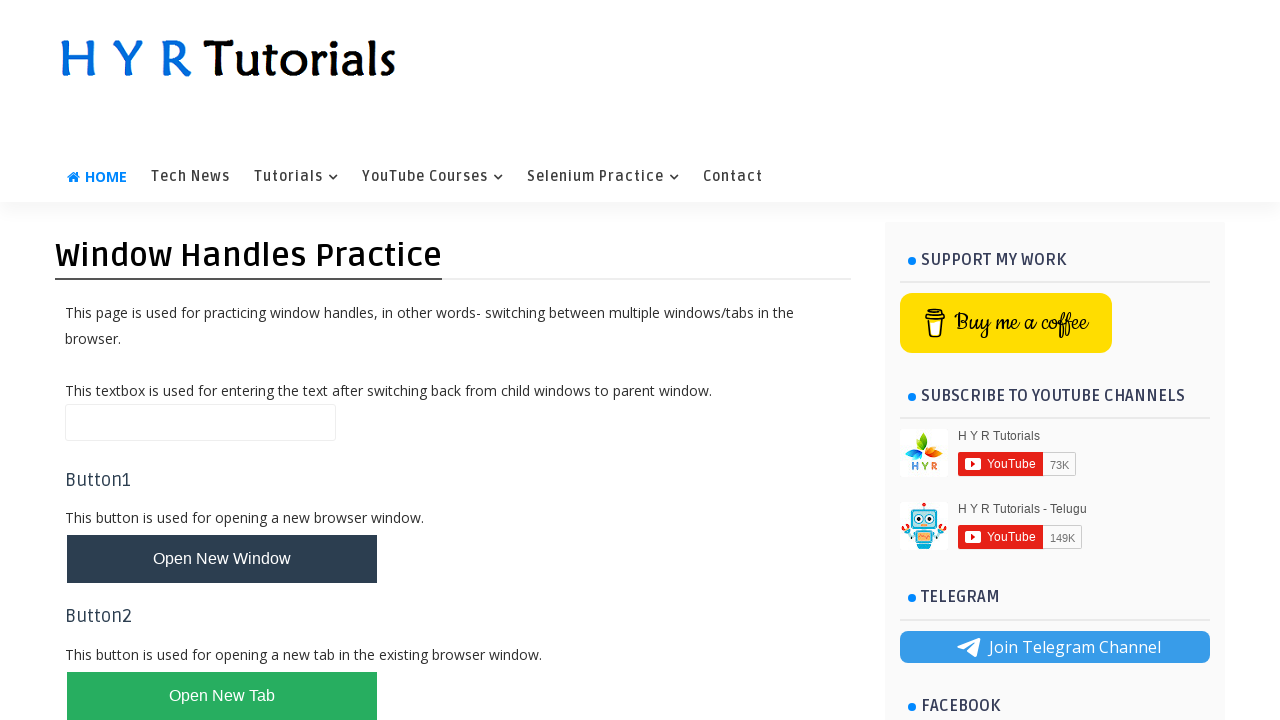

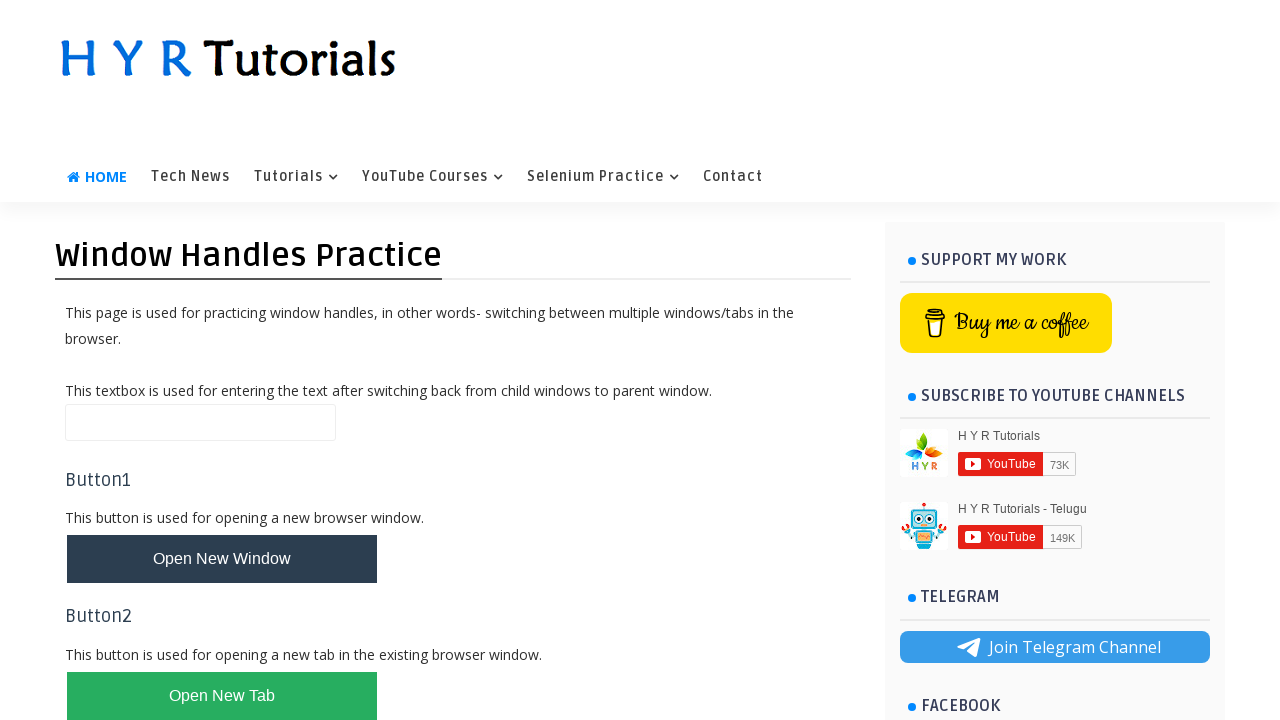